Tests that edits are saved when the edit input loses focus (blur event).

Starting URL: https://demo.playwright.dev/todomvc

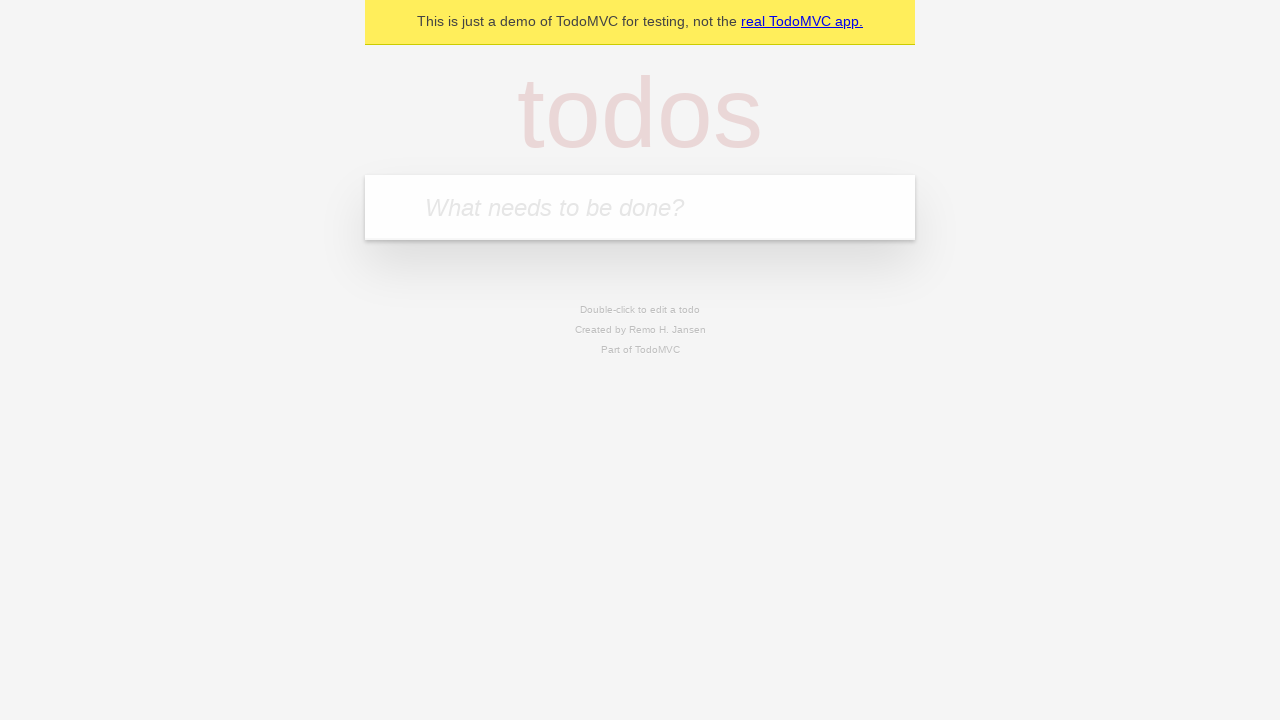

Filled new todo input with 'buy some cheese' on .new-todo
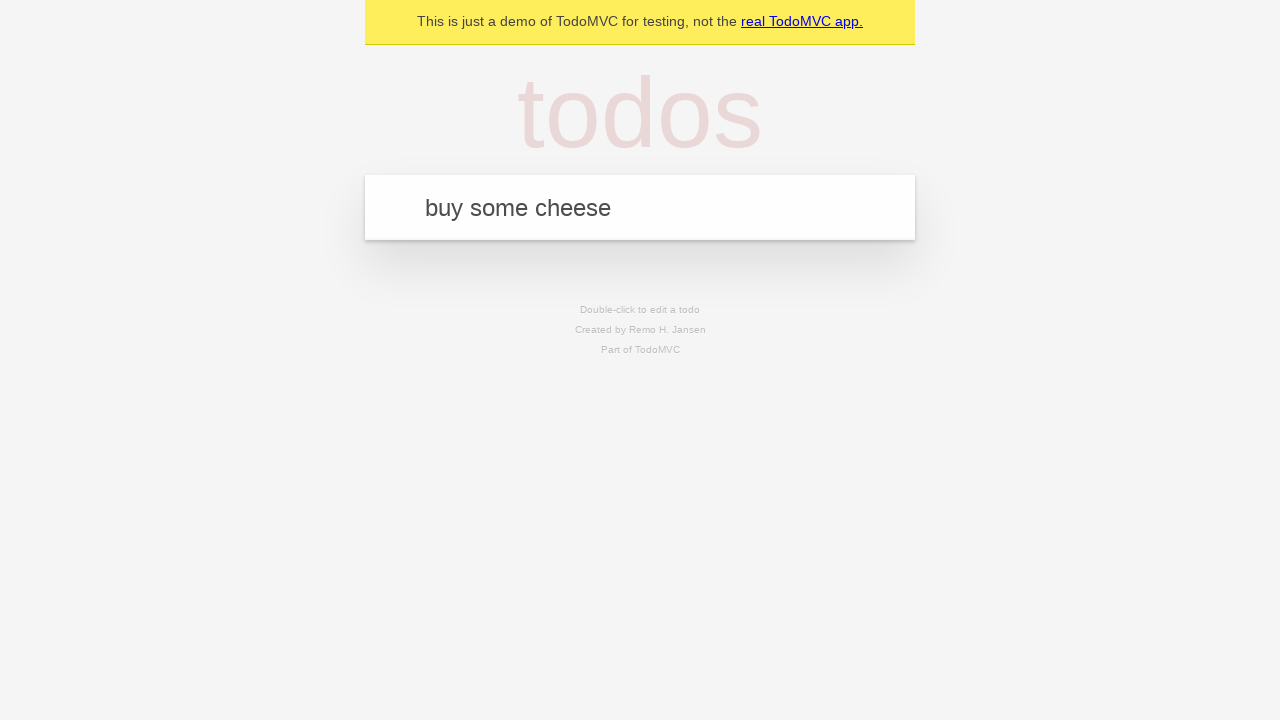

Pressed Enter to create first todo on .new-todo
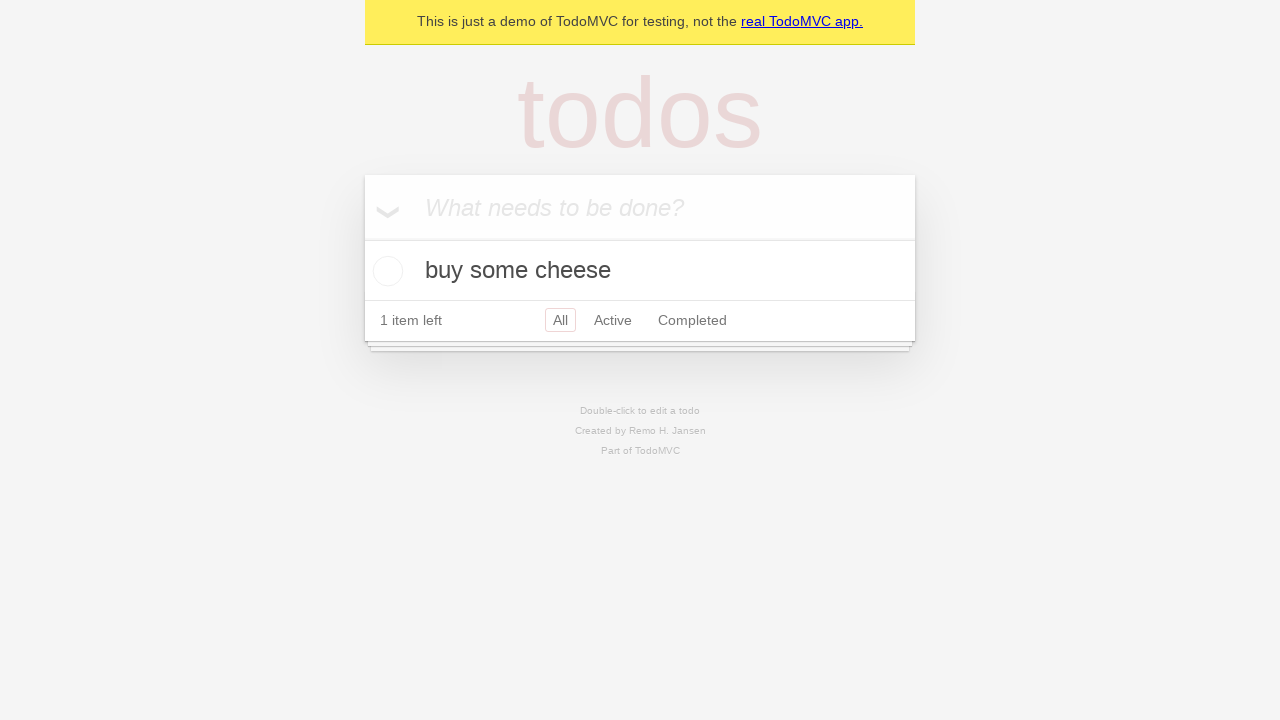

Filled new todo input with 'feed the cat' on .new-todo
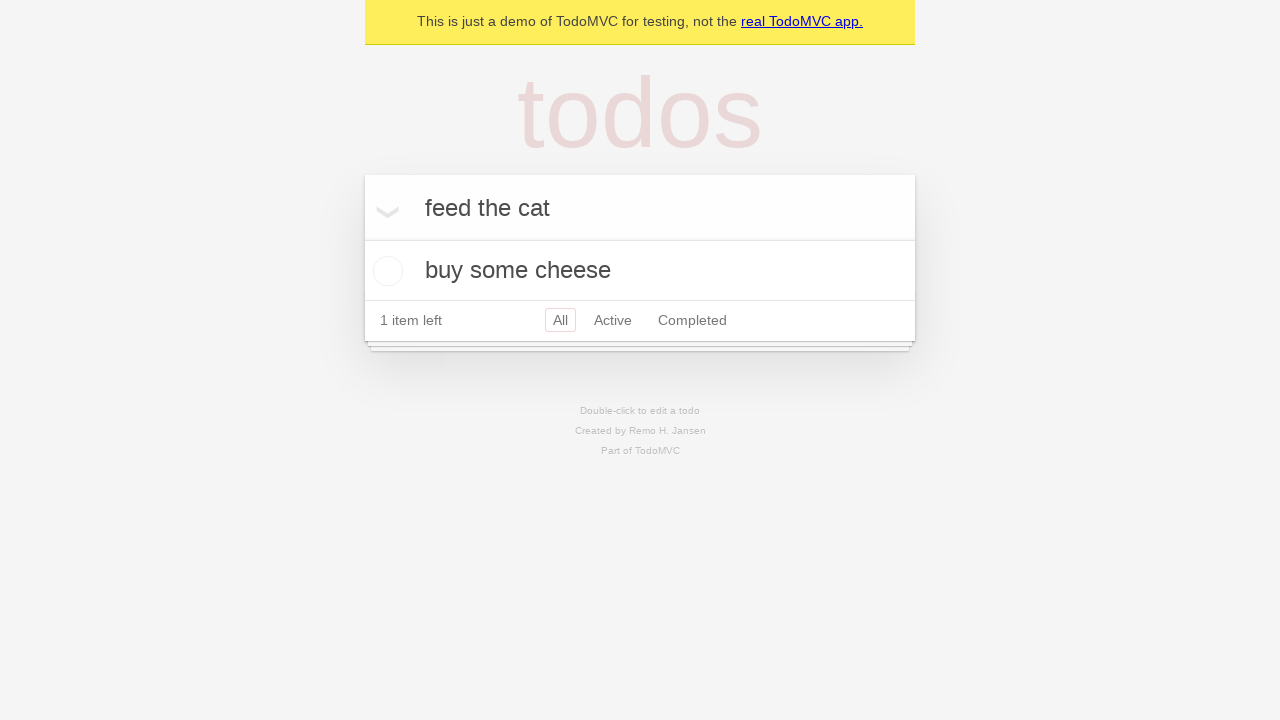

Pressed Enter to create second todo on .new-todo
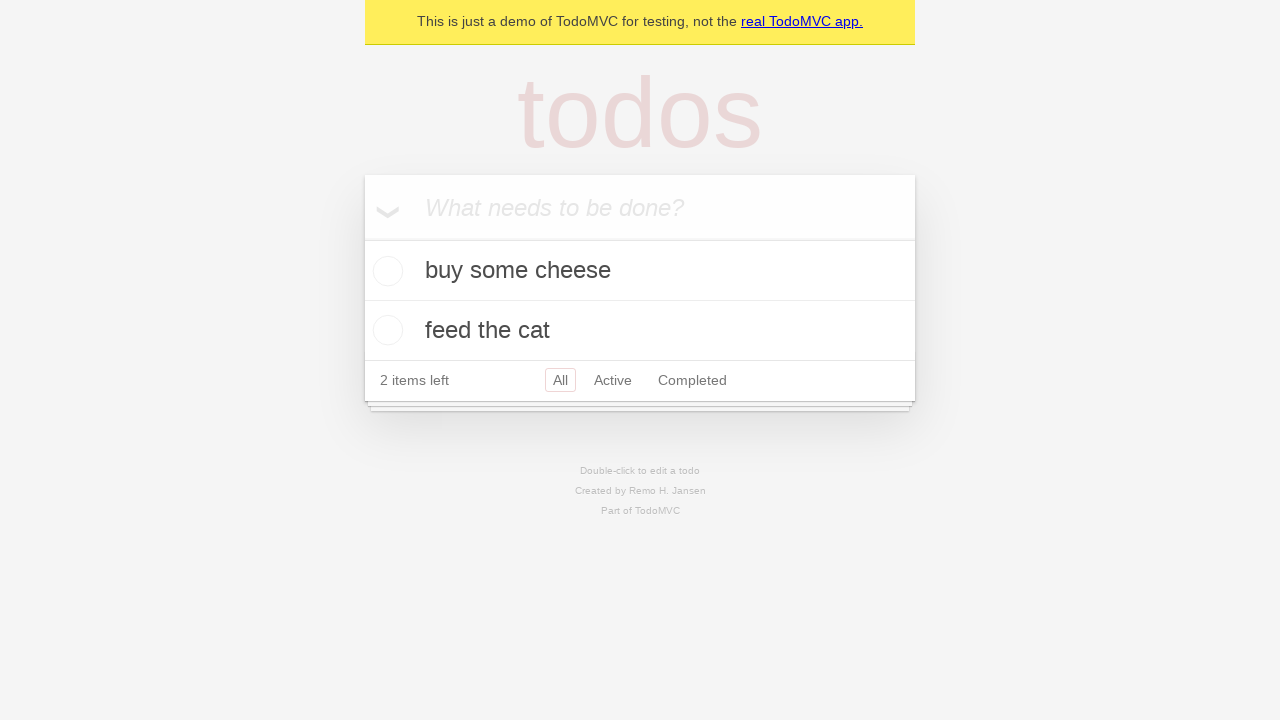

Filled new todo input with 'book a doctors appointment' on .new-todo
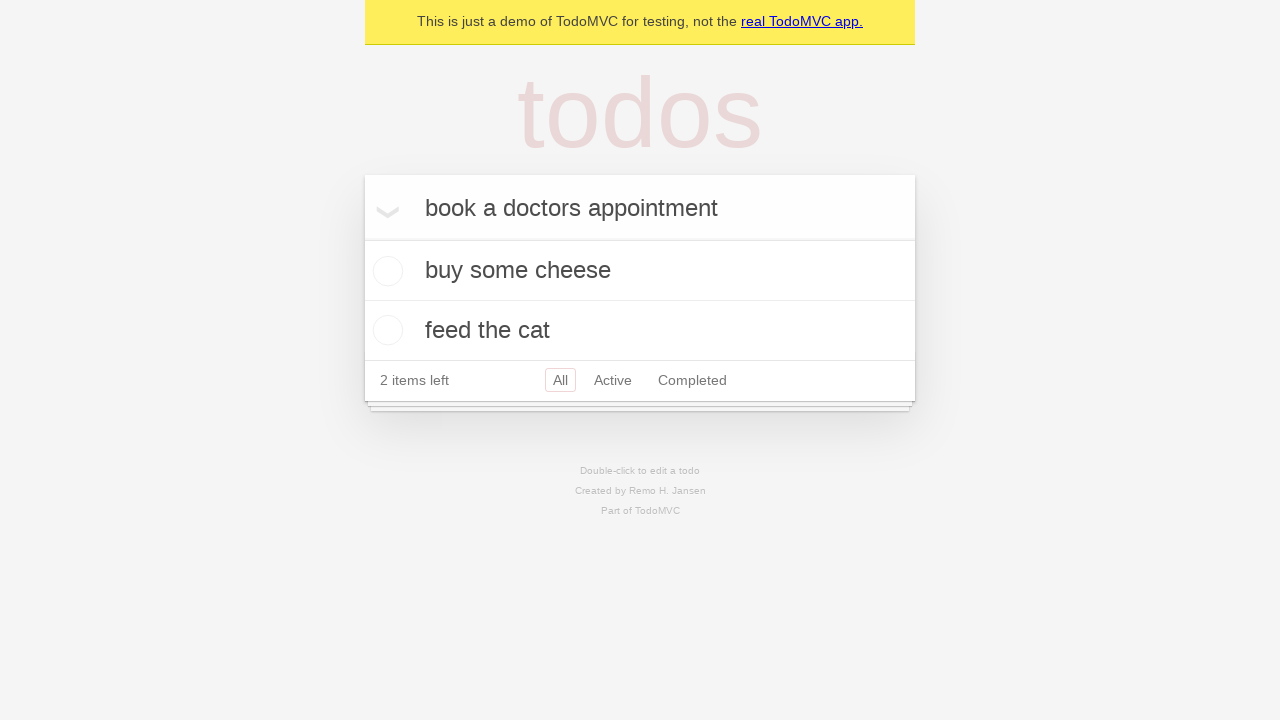

Pressed Enter to create third todo on .new-todo
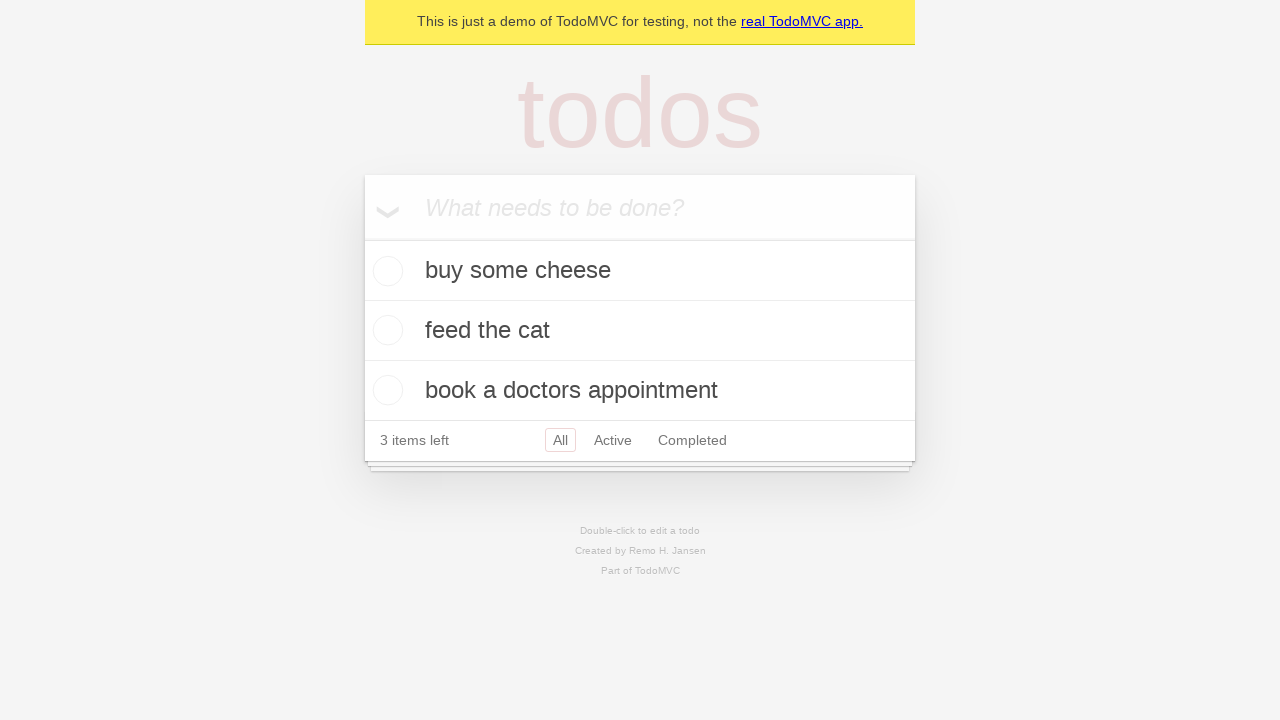

Waited for all three todos to load in the list
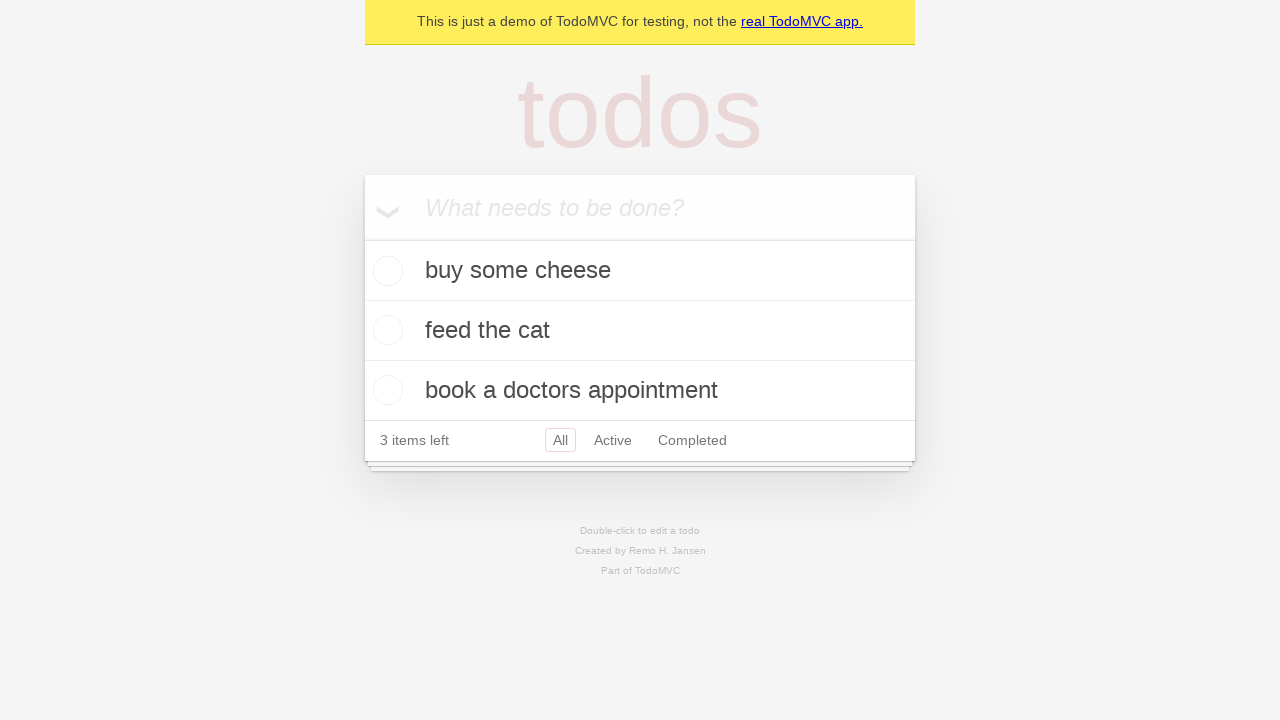

Double-clicked second todo to enter edit mode at (640, 331) on .todo-list li >> nth=1
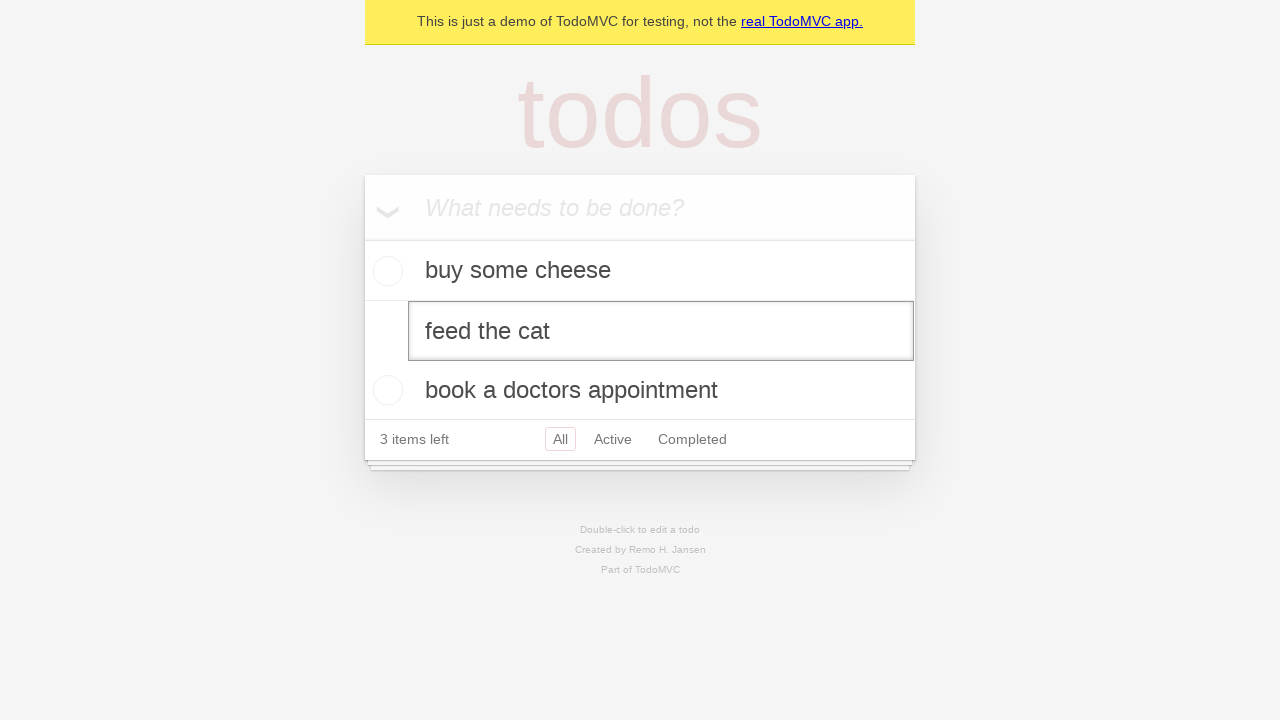

Filled edit input with 'buy some sausages' on .todo-list li >> nth=1 >> .edit
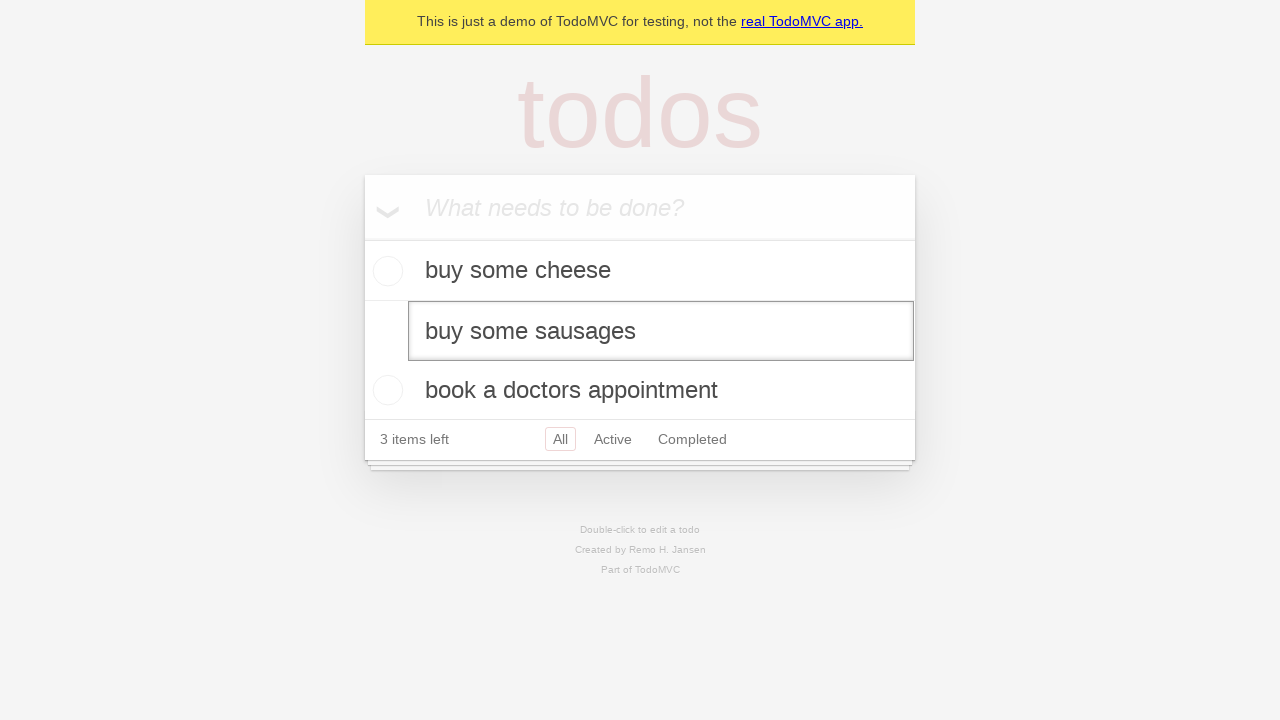

Dispatched blur event on edit input to save changes
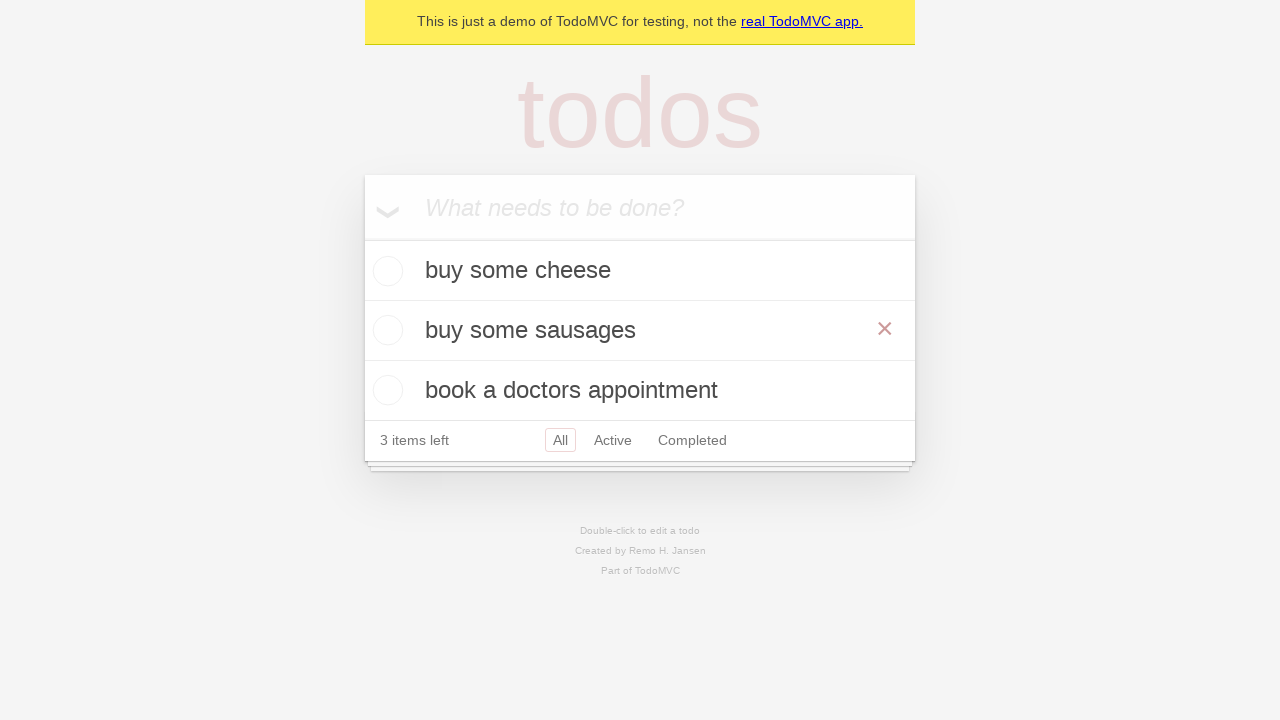

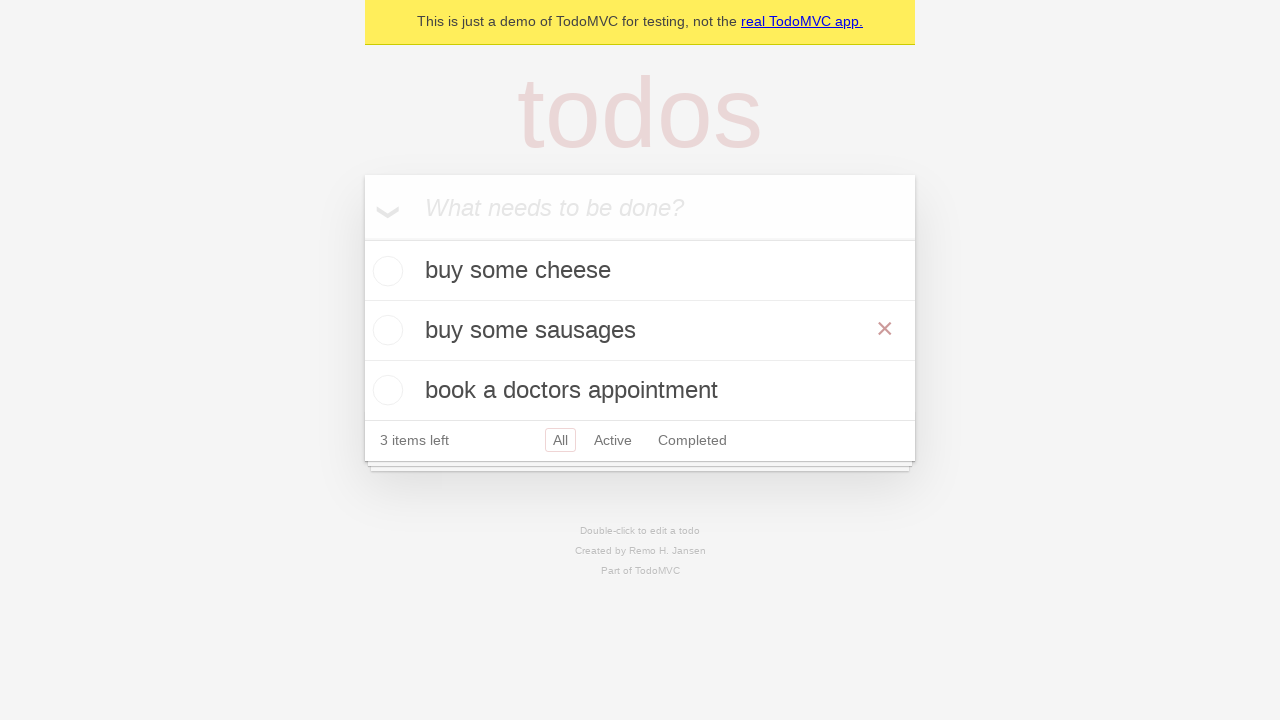